Tests browser window handling by clicking buttons to open new tabs/windows, switching between parent and child windows, and then returning to the parent window.

Starting URL: https://demoqa.com/browser-windows

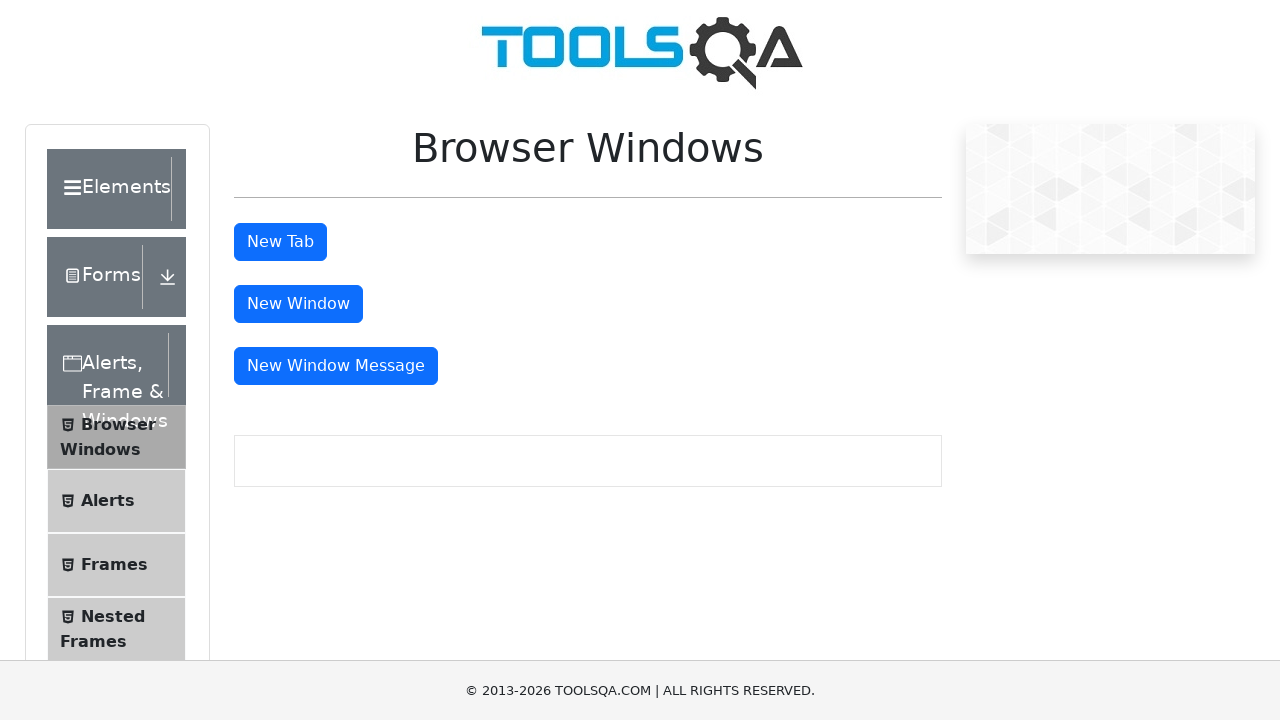

Stored parent page reference
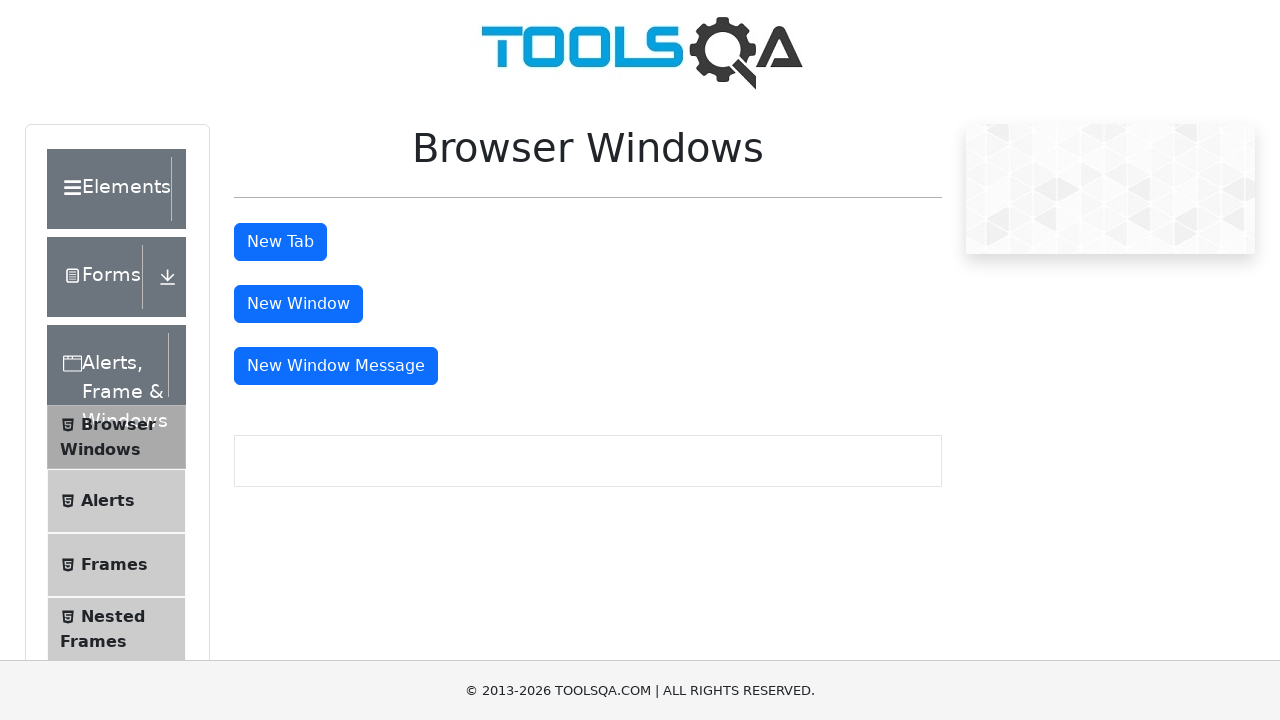

Clicked tab button to open new tab at (280, 242) on button#tabButton
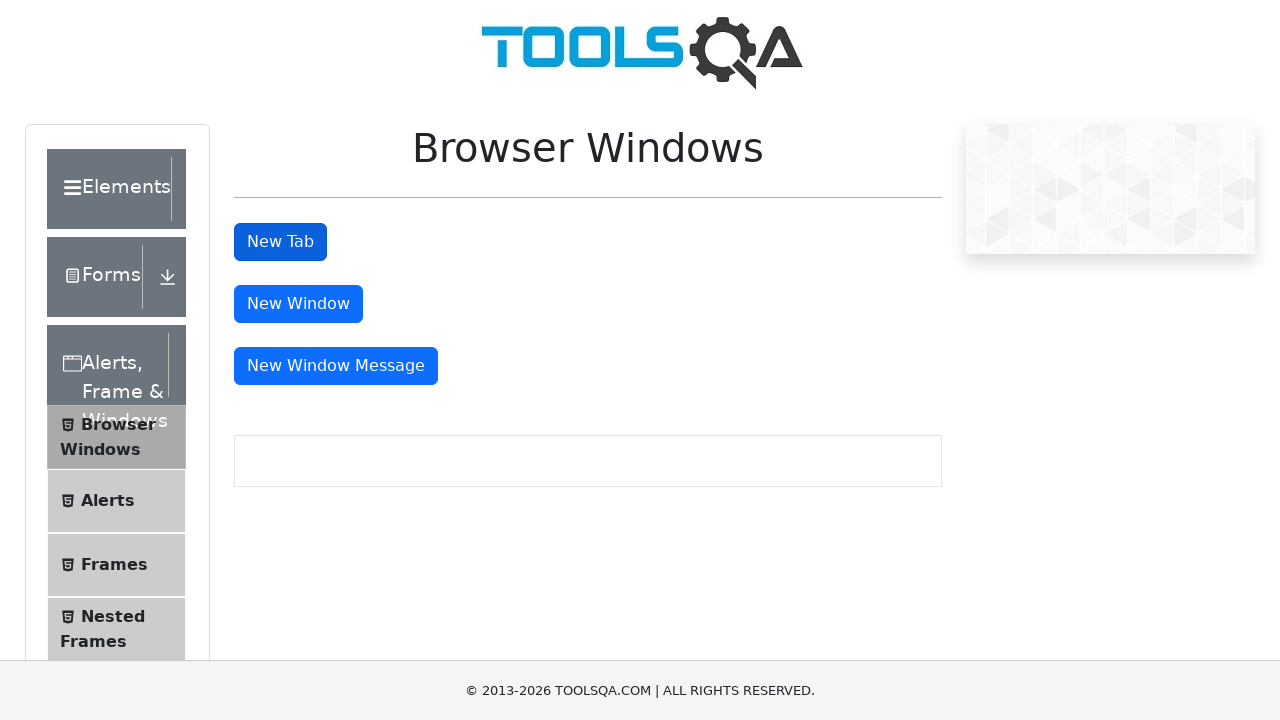

Clicked tab button and new tab opened at (280, 242) on button#tabButton
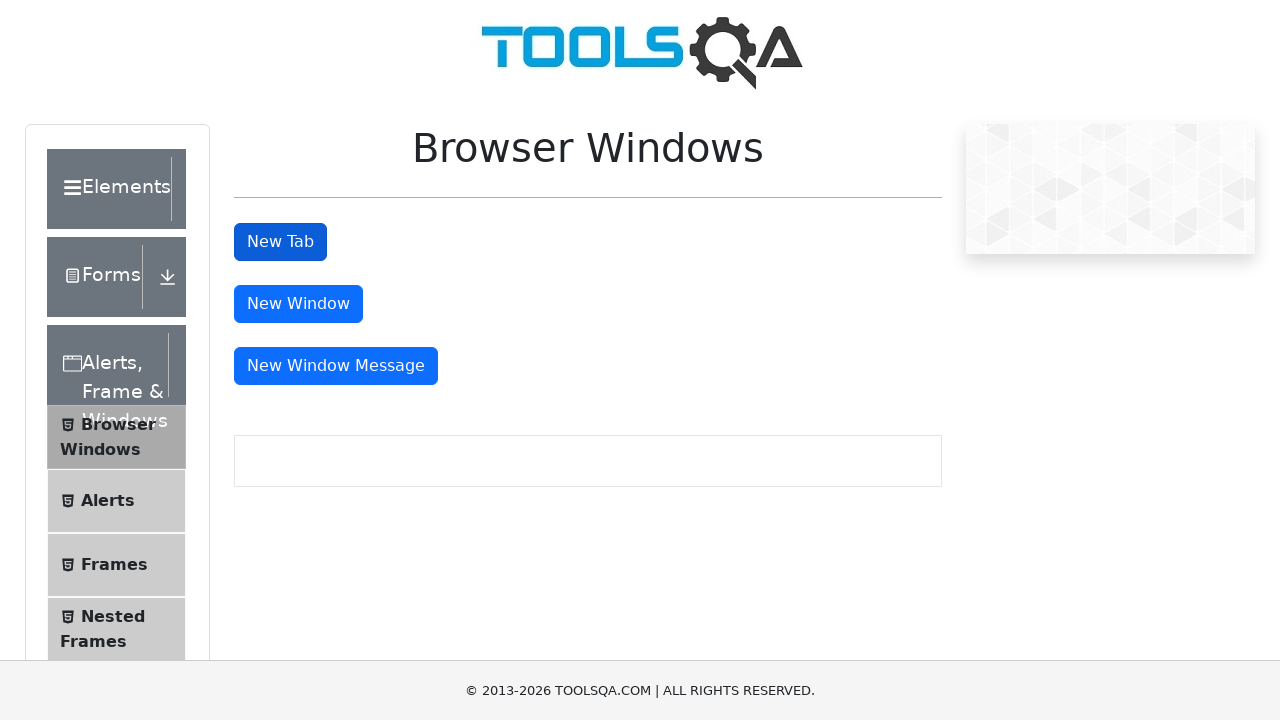

Captured new tab page object
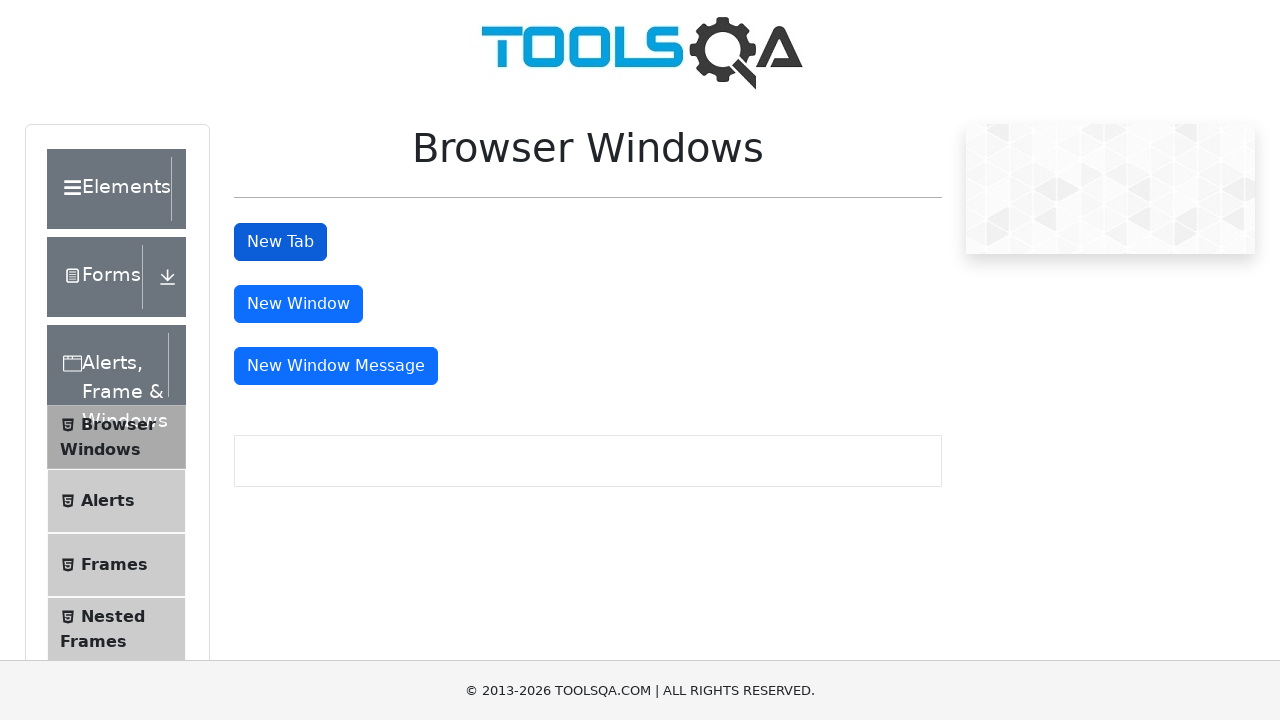

New tab finished loading
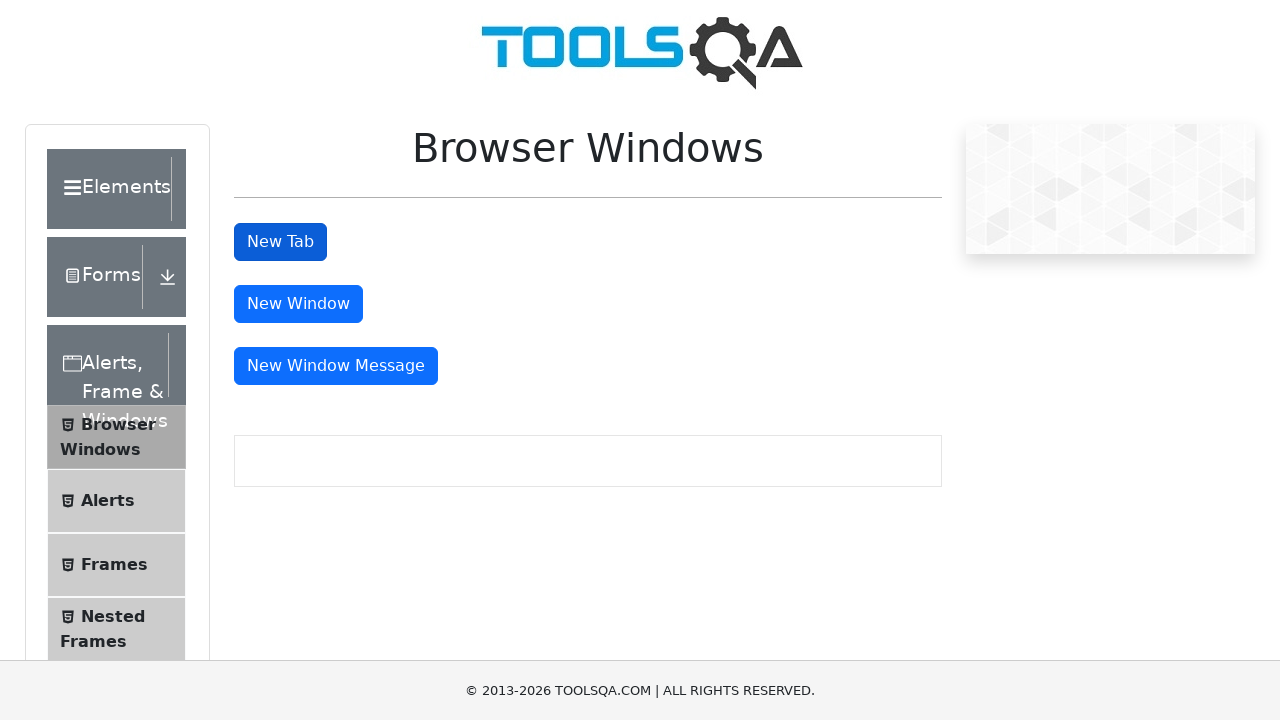

Switched back to parent window
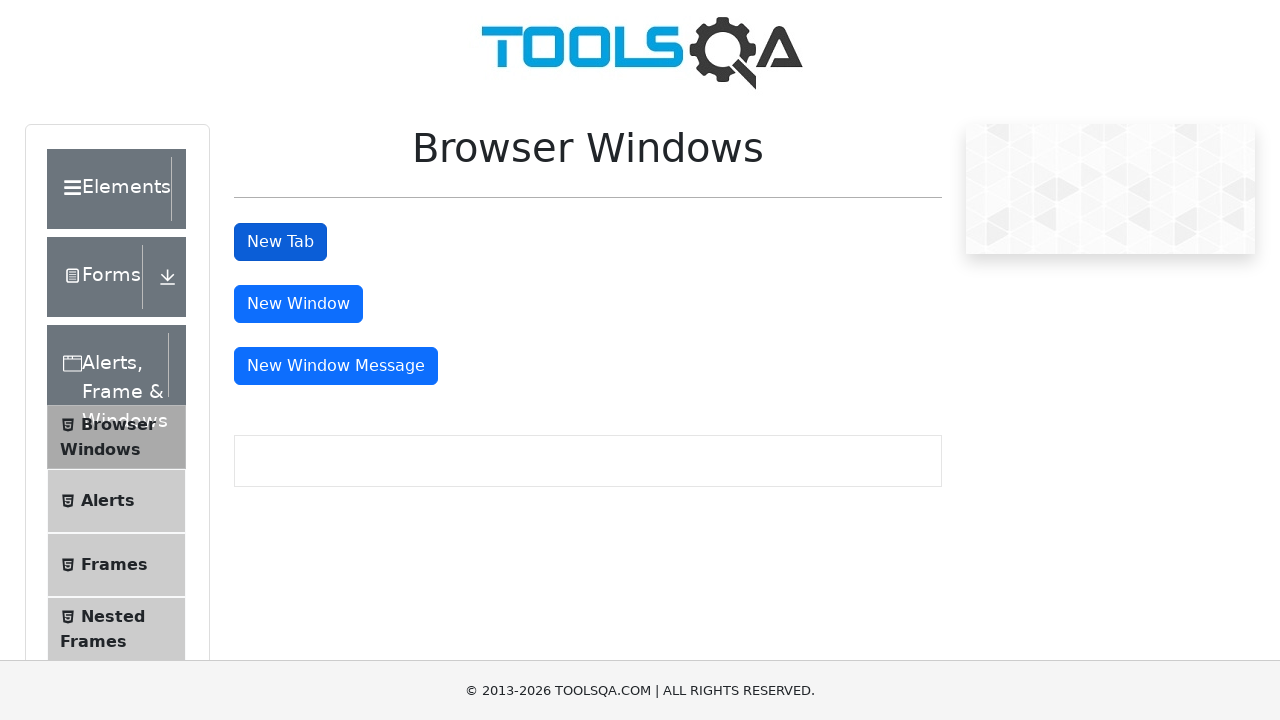

Clicked window button to open new window at (298, 304) on button#windowButton
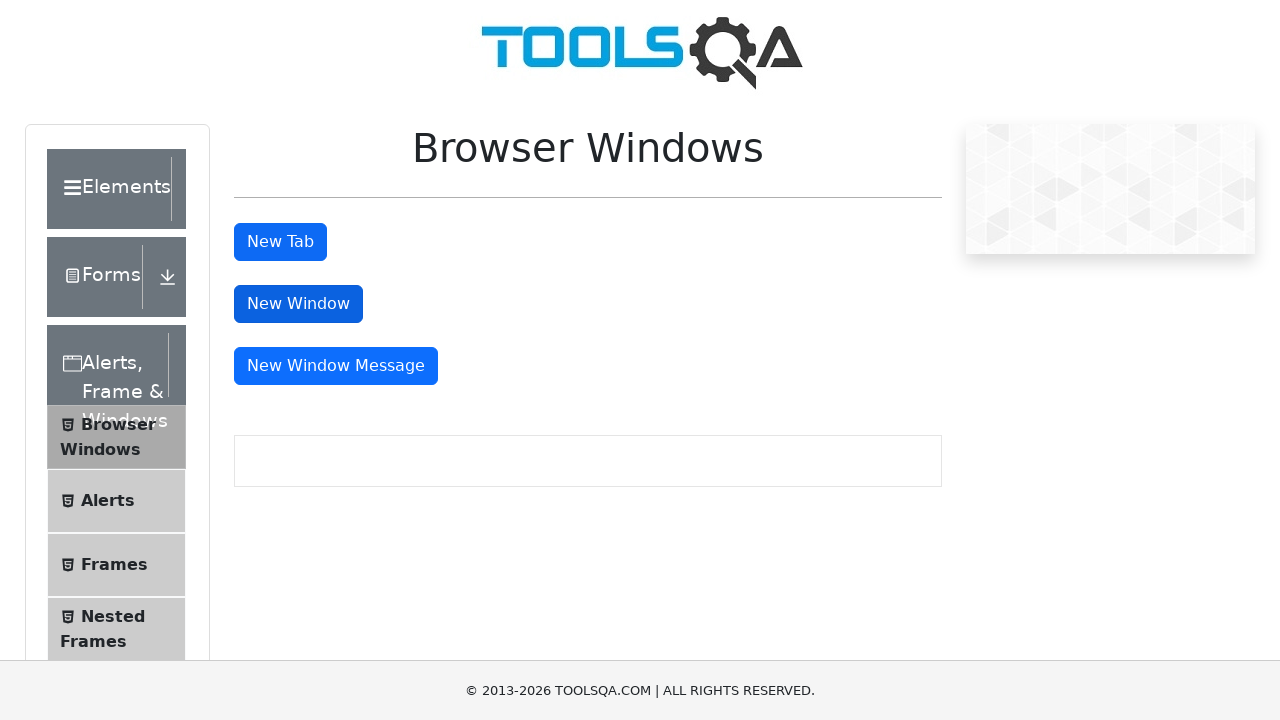

Clicked window button and new window opened at (298, 304) on button#windowButton
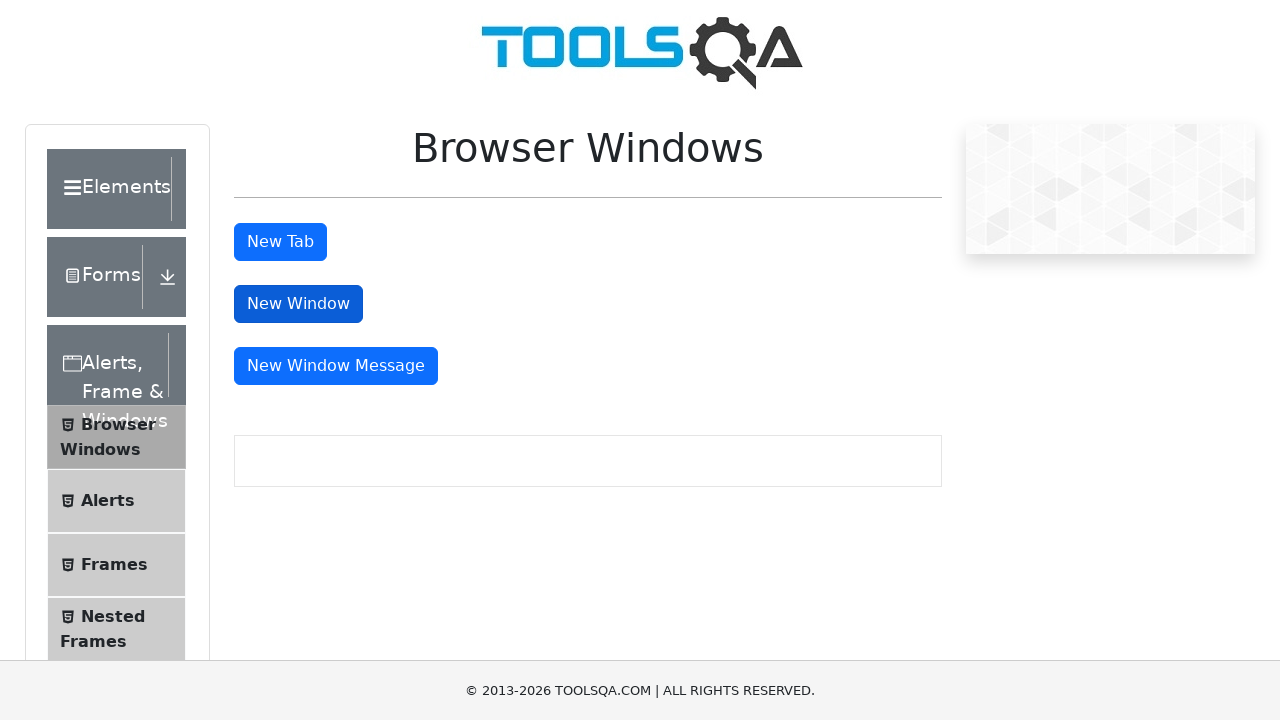

Captured new window page object
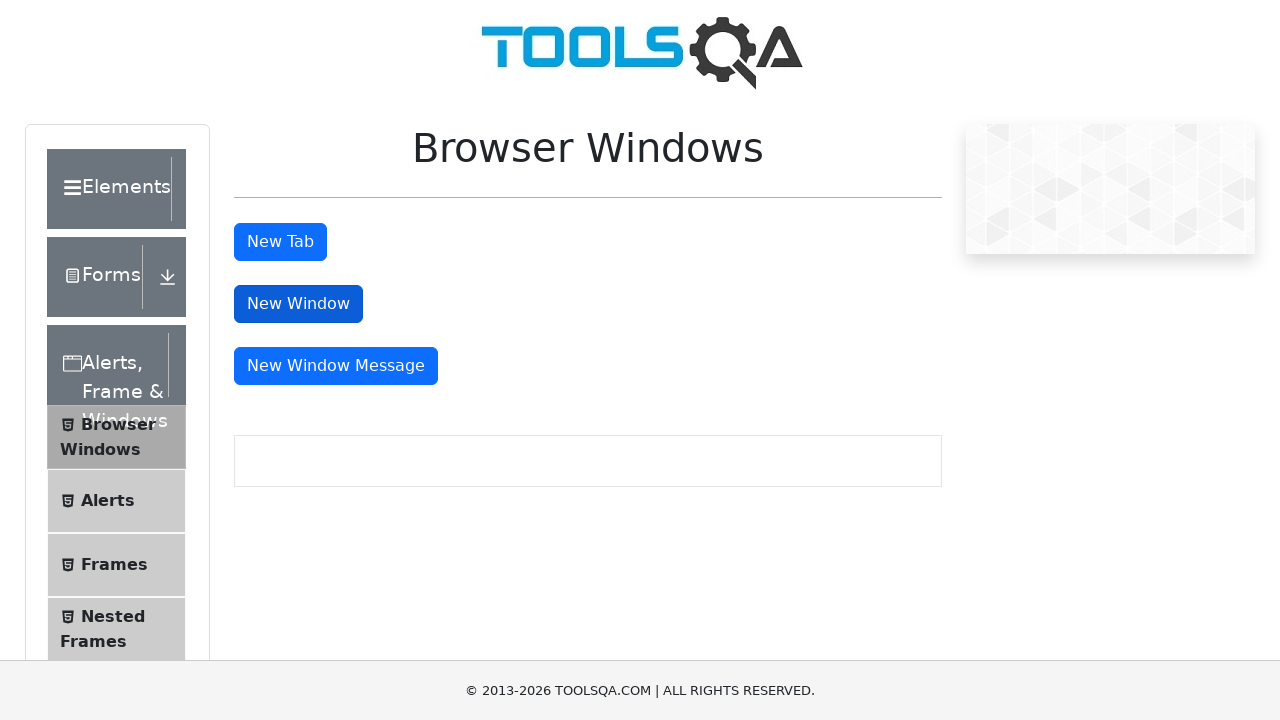

New window finished loading
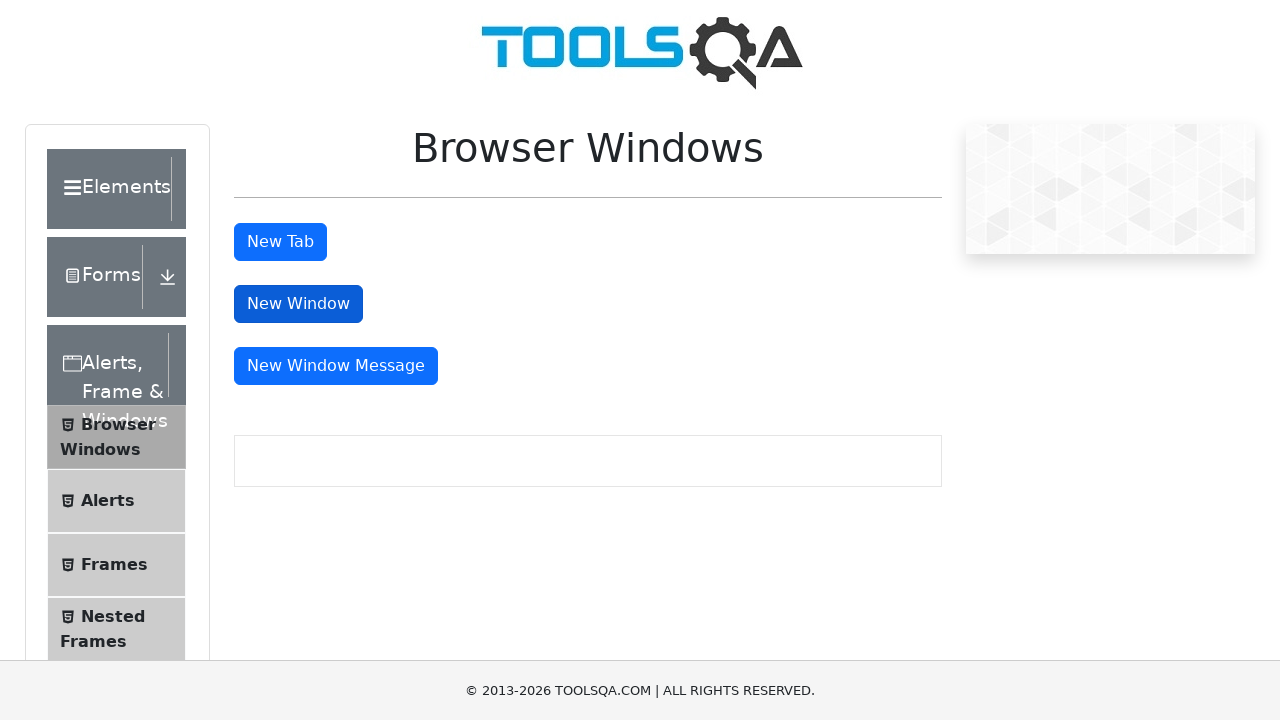

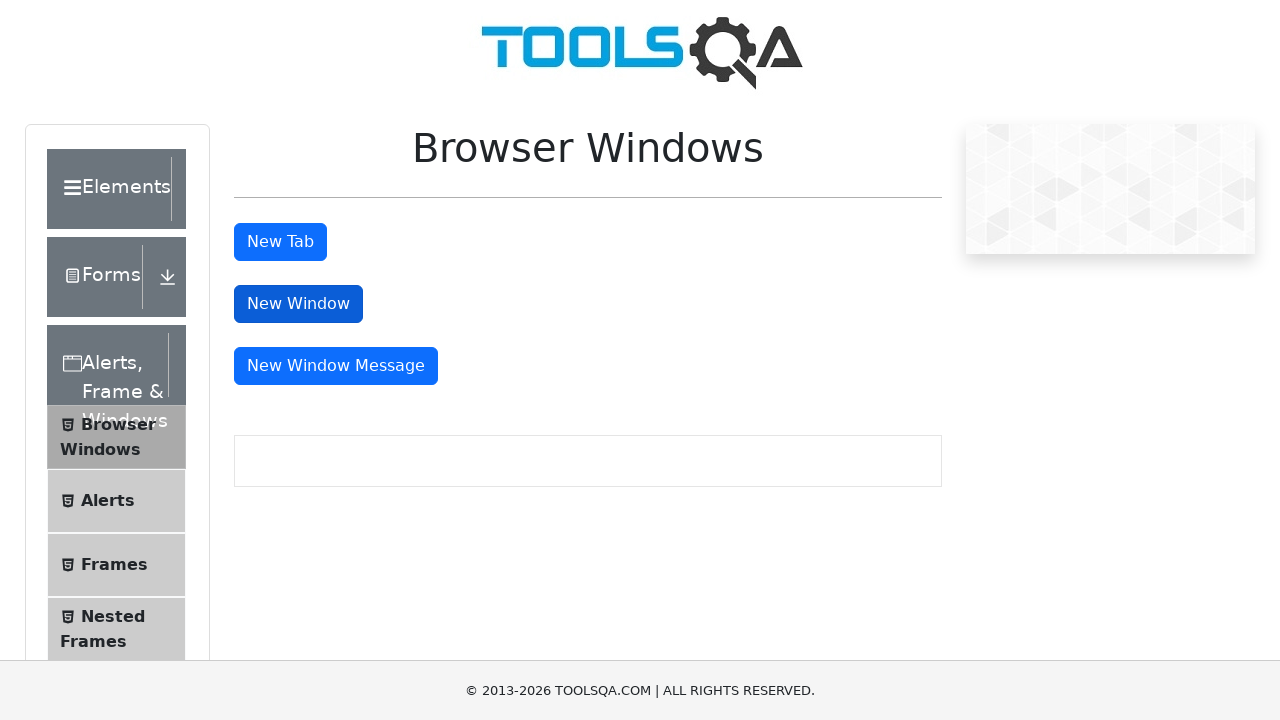